Tests JavaScript prompt alert functionality by clicking a button to trigger a JS prompt and interacting with the alert dialog

Starting URL: http://the-internet.herokuapp.com/javascript_alerts

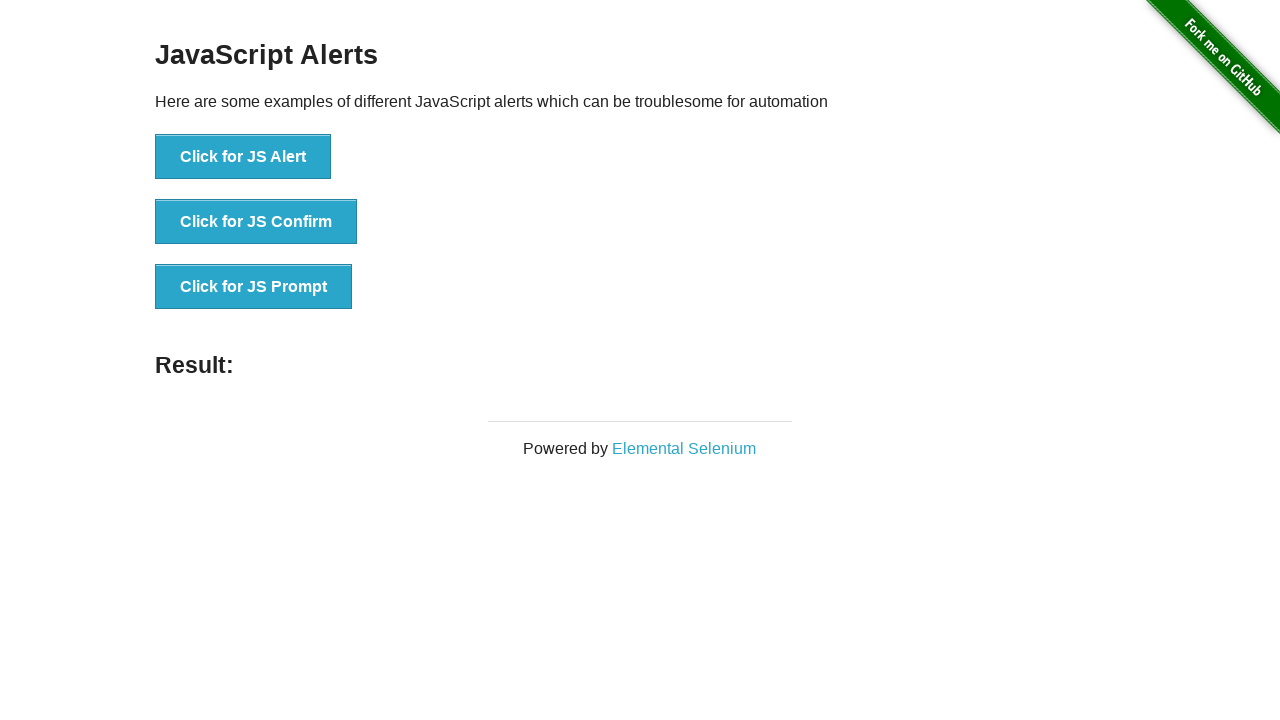

Clicked 'Click for JS Prompt' button to trigger JavaScript prompt alert at (254, 287) on xpath=//button[text()='Click for JS Prompt']
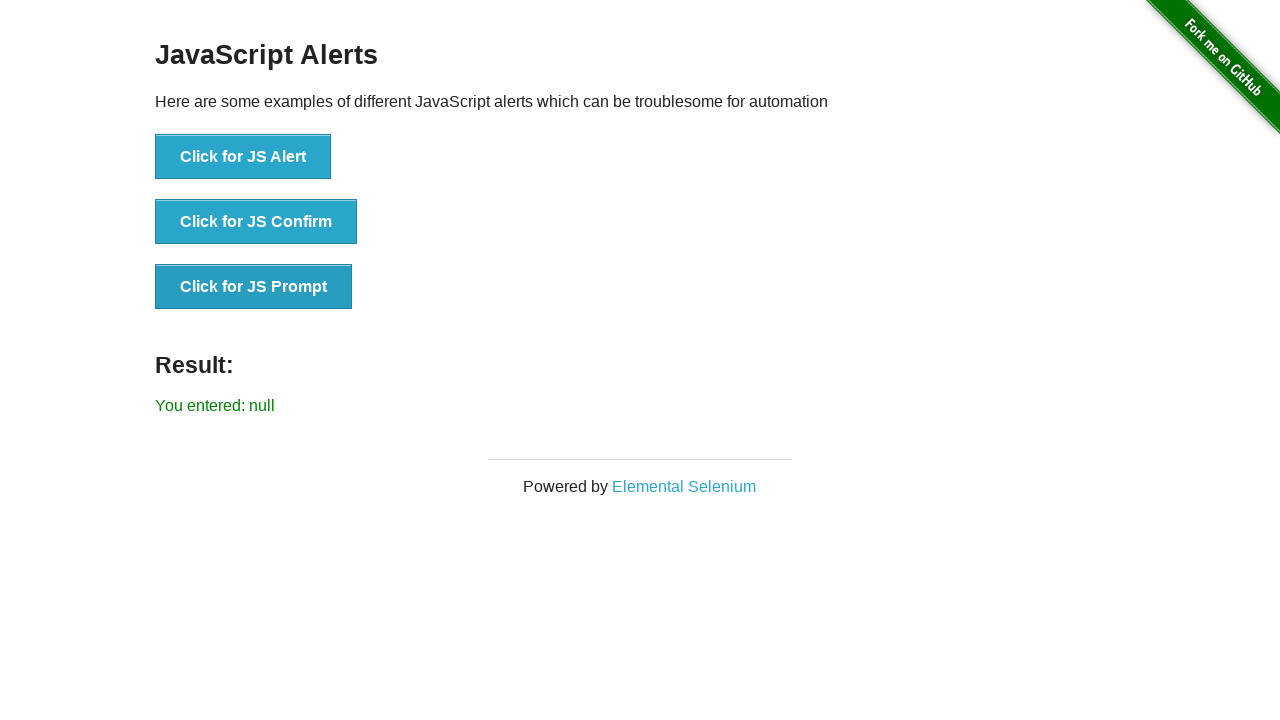

Set up dialog handler to accept prompt with 'Test input'
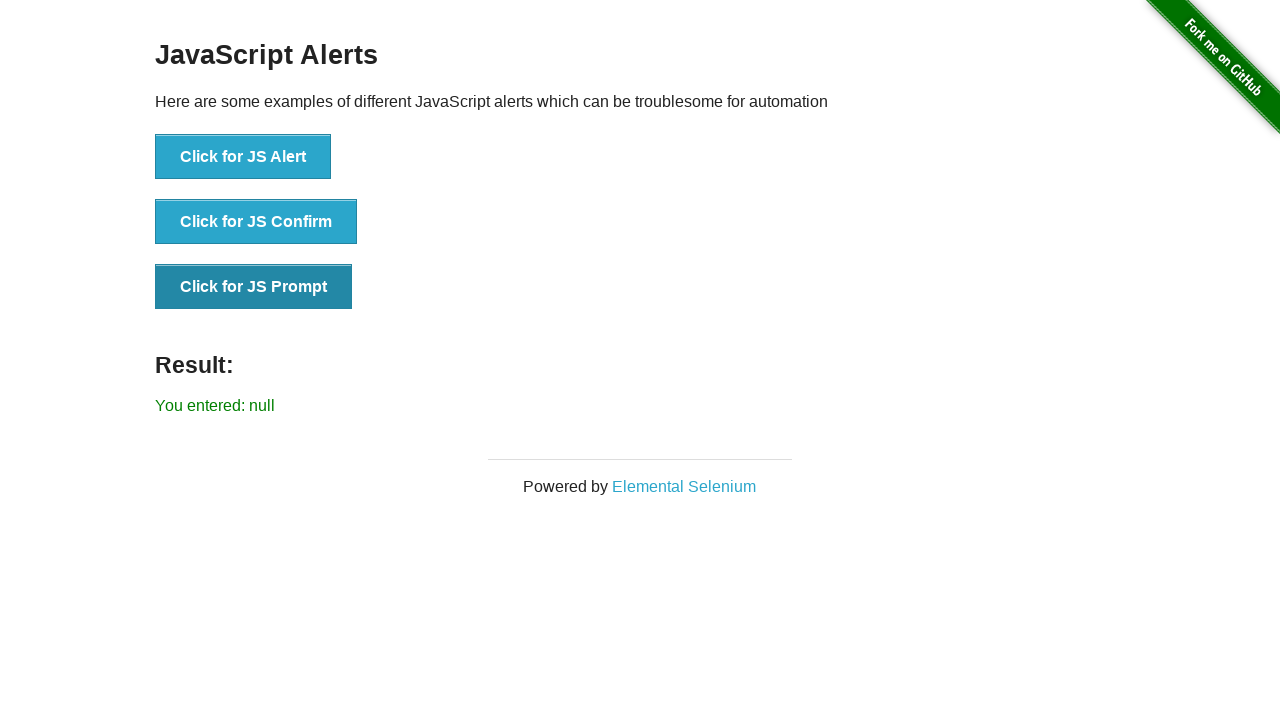

Clicked 'Click for JS Prompt' button again to trigger and handle the alert dialog at (254, 287) on xpath=//button[text()='Click for JS Prompt']
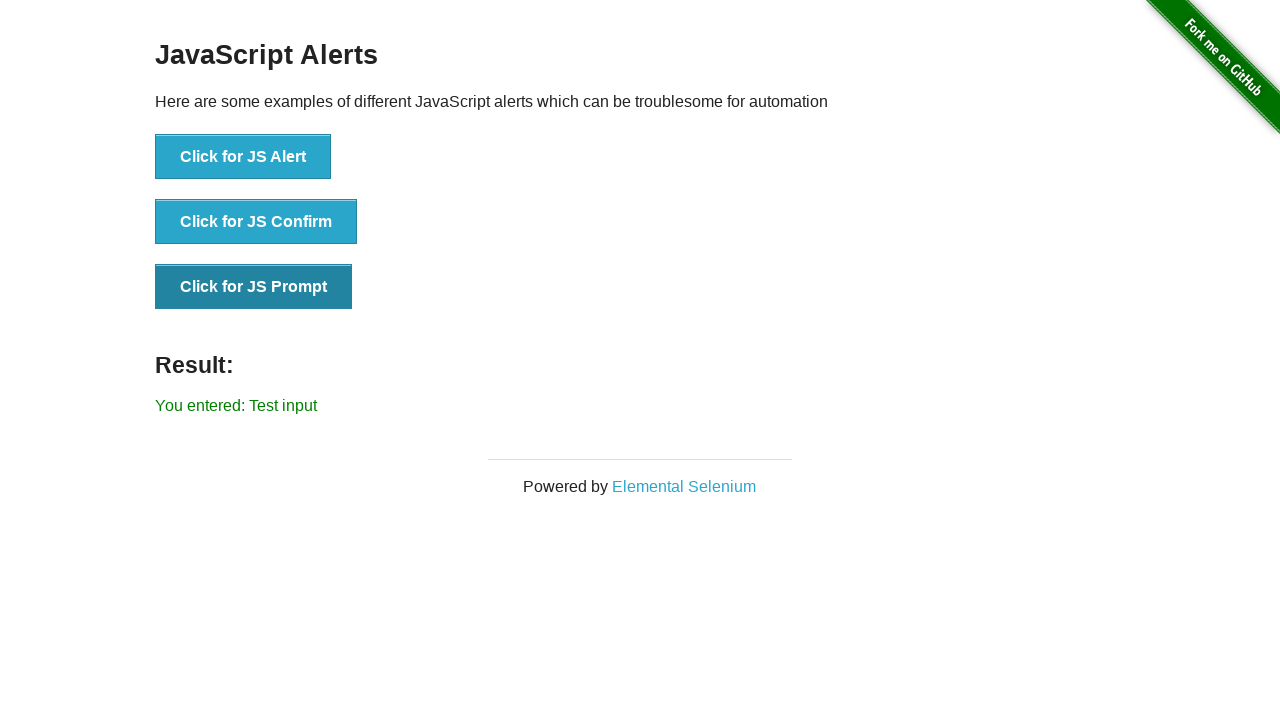

Waited for result element to be displayed after prompt dialog interaction
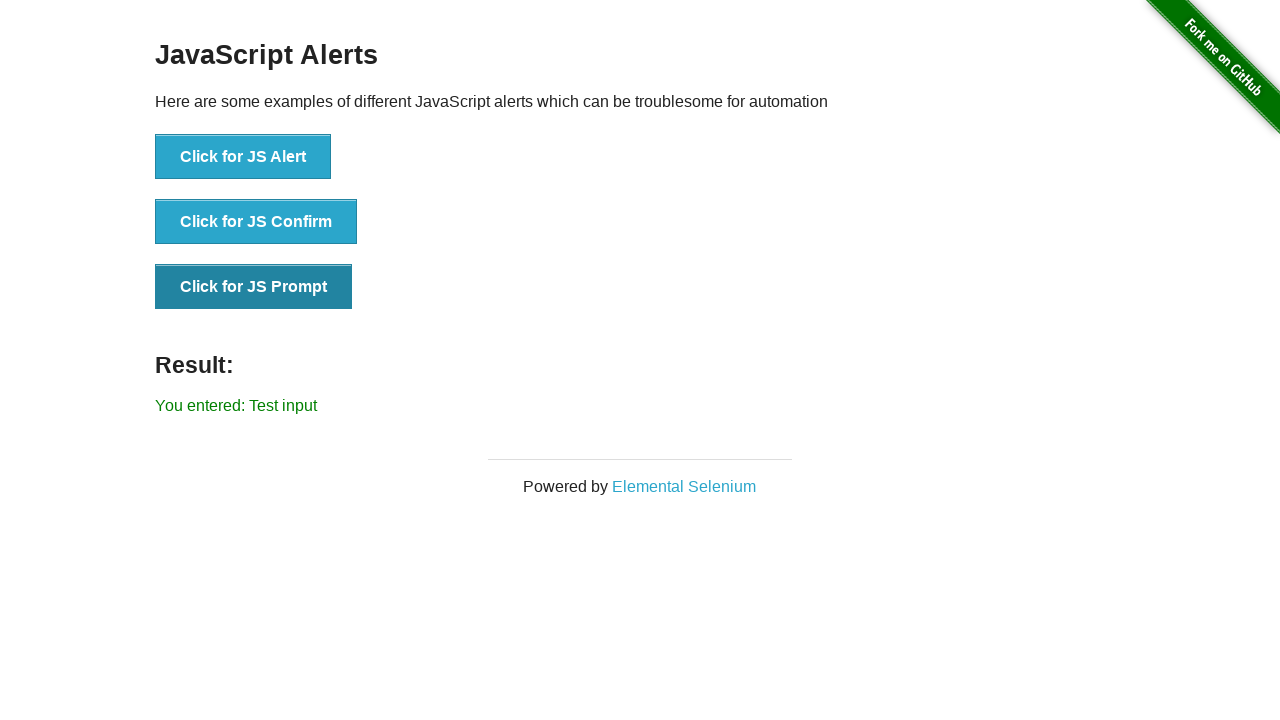

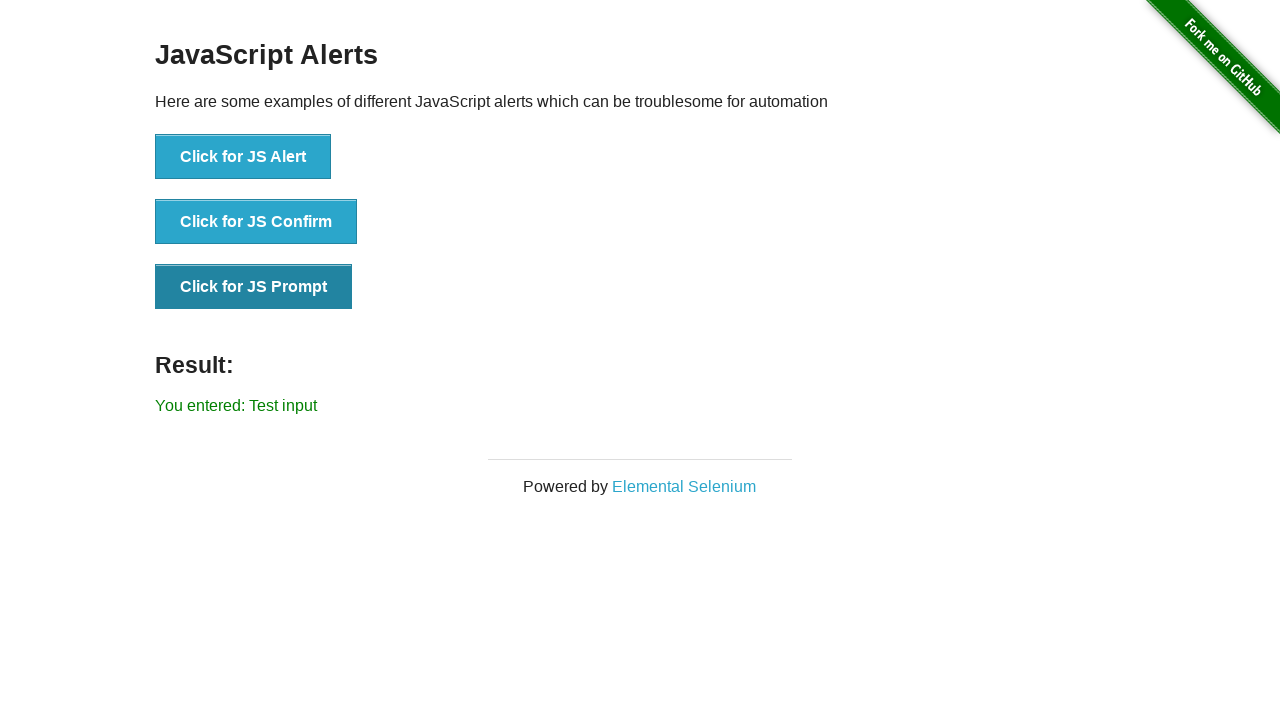